Tests the OrangeHRM free trial signup form by filling in a name field and selecting a country from a dropdown menu.

Starting URL: https://www.orangehrm.com/en/30-day-free-trial

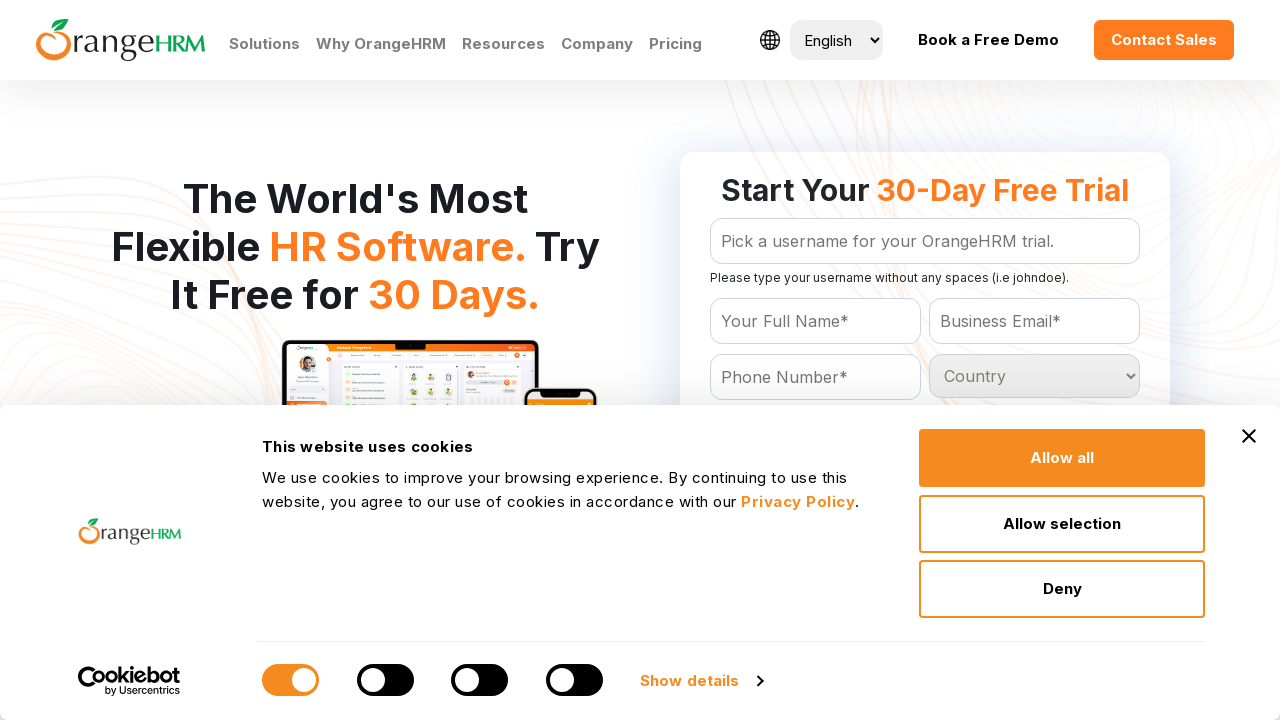

Filled name field with 'harish' on input[name='Name']
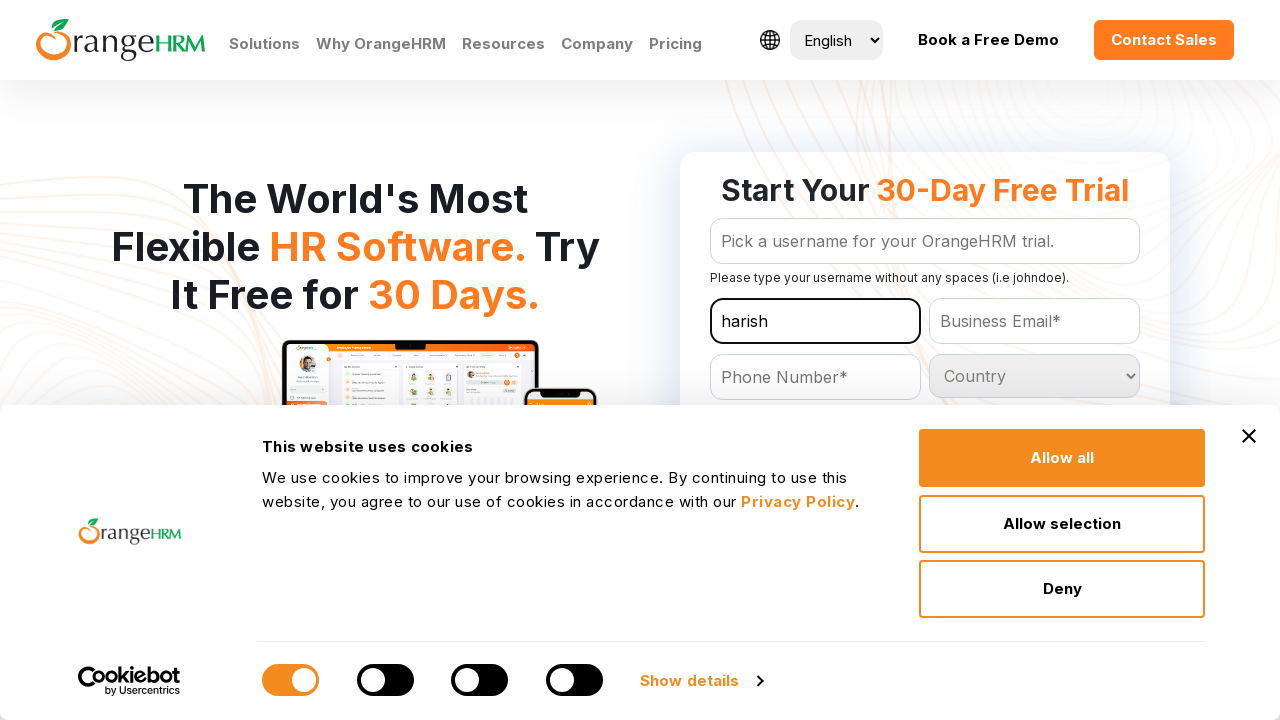

Country dropdown selector became available
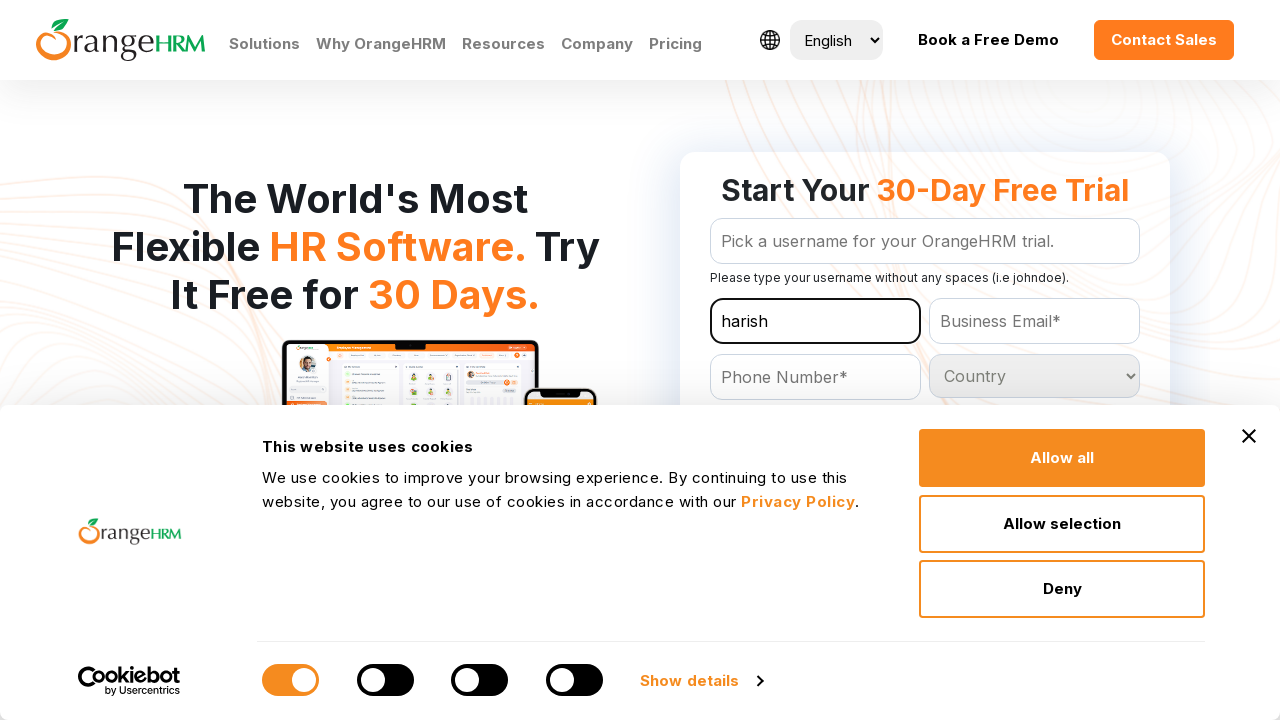

Selected country from dropdown by index 1 on select#Form_getForm_Country
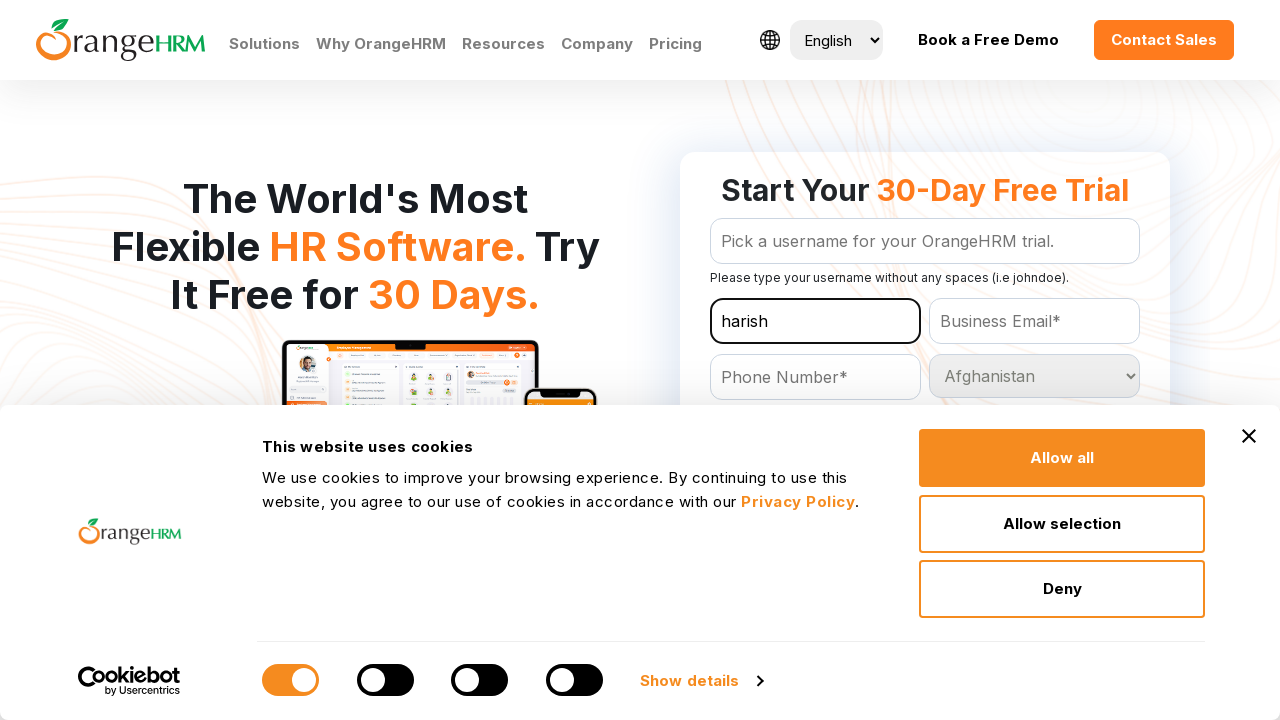

Waited 1 second for form to update after country selection
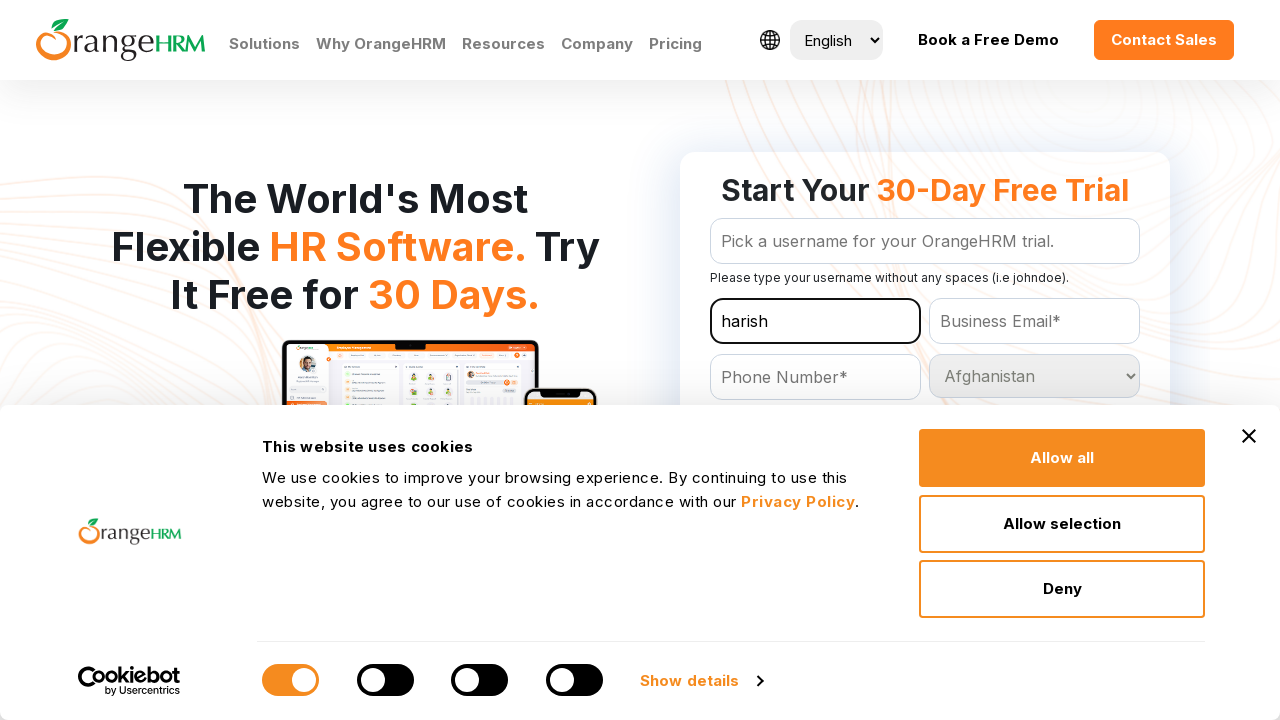

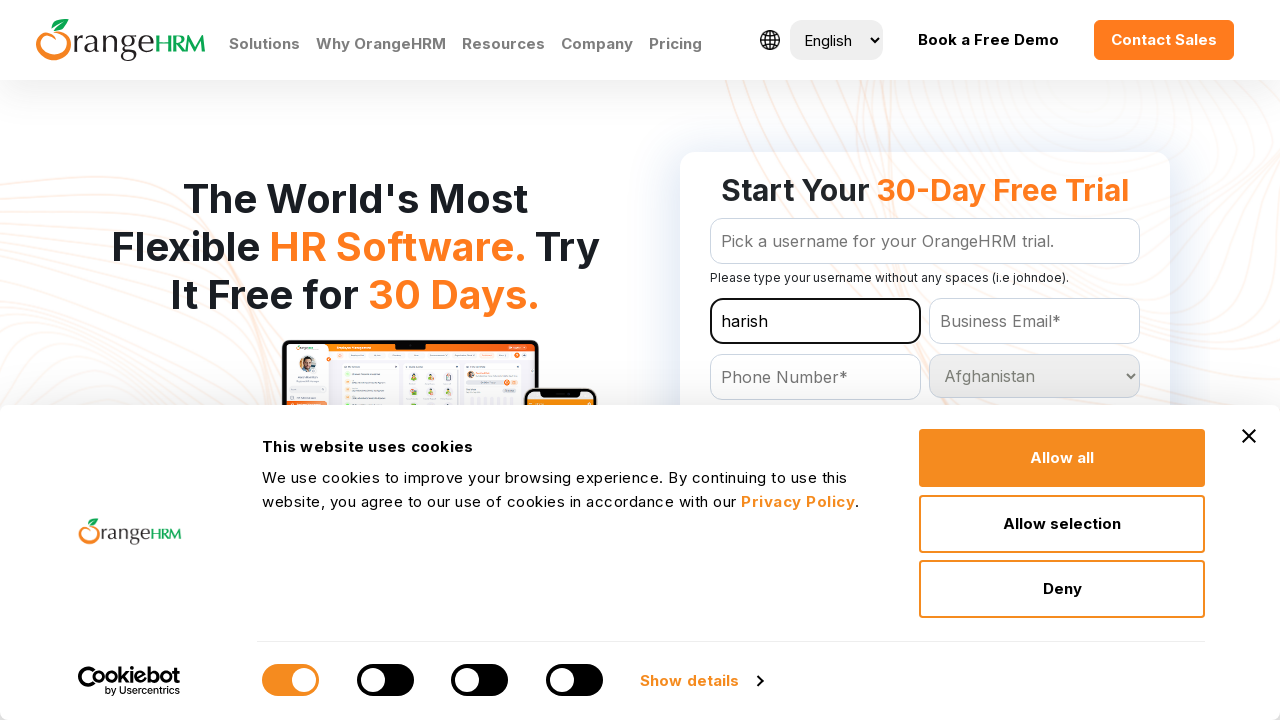